Tests form field interactions on a practice automation website including text inputs, password fields, checkboxes, radio buttons, dropdown selections, email input, message textarea, and form submission.

Starting URL: https://practice-automation.com/form-fields/

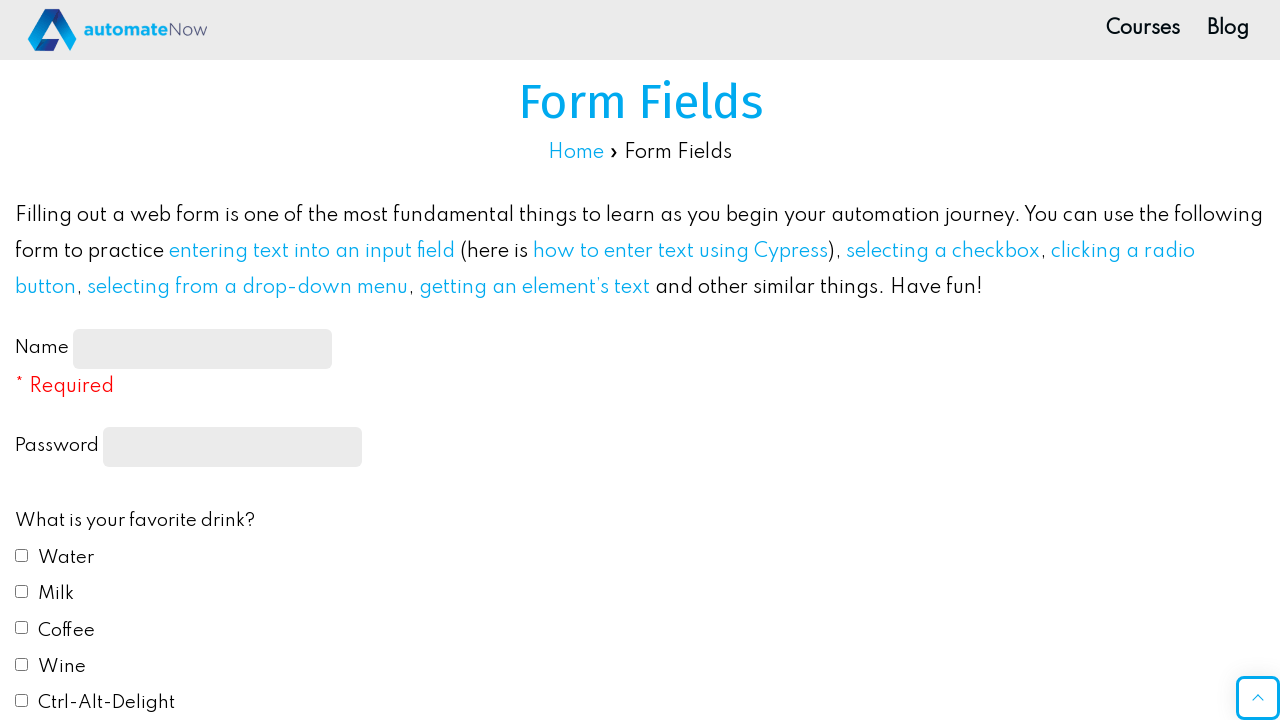

Filled name input field with 'Islem' on #name-input
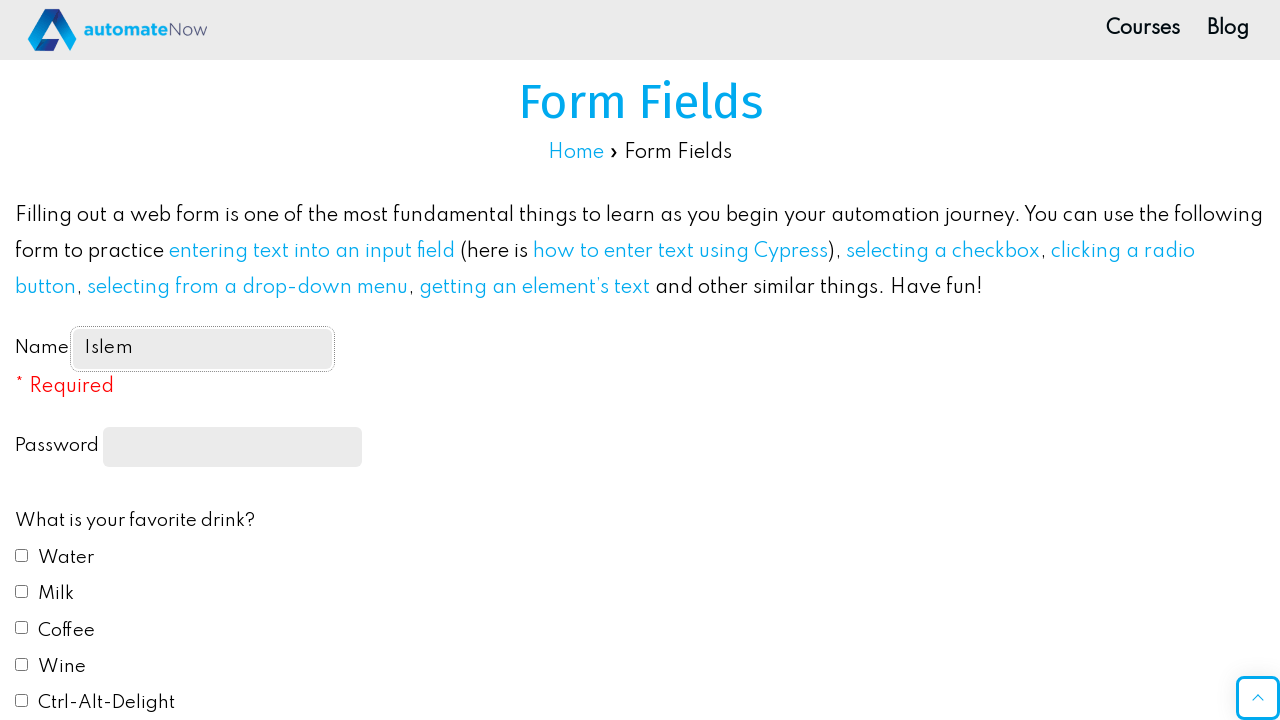

Filled password field with '123456' on input[type='password']
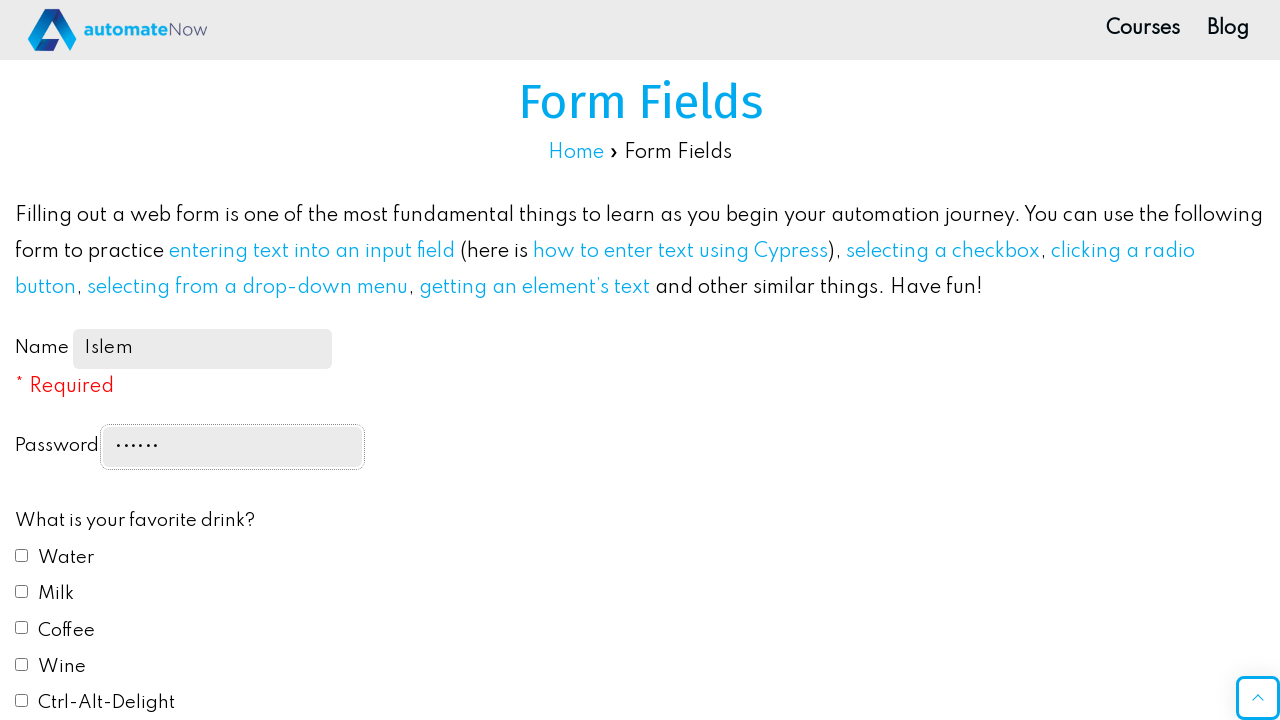

Clicked drink checkbox 1 at (22, 555) on #drink1
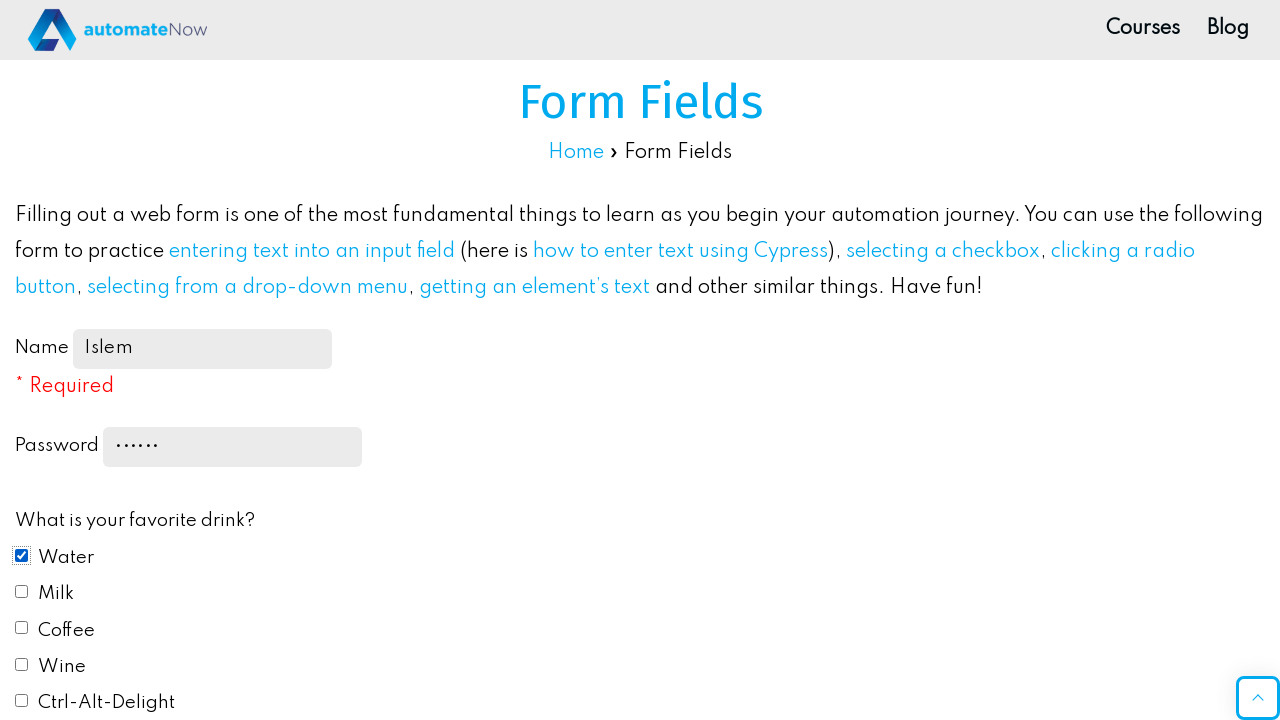

Clicked drink checkbox 2 at (22, 591) on #drink2
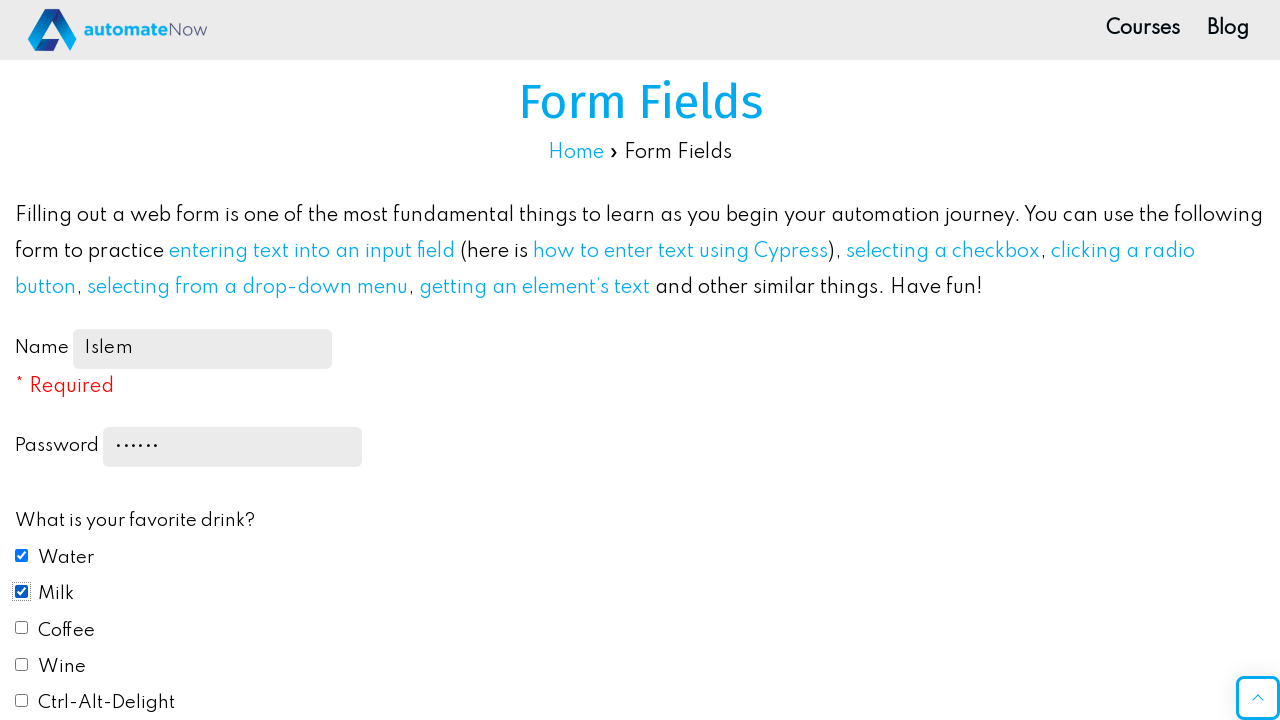

Clicked drink checkbox 3 at (22, 628) on #drink3
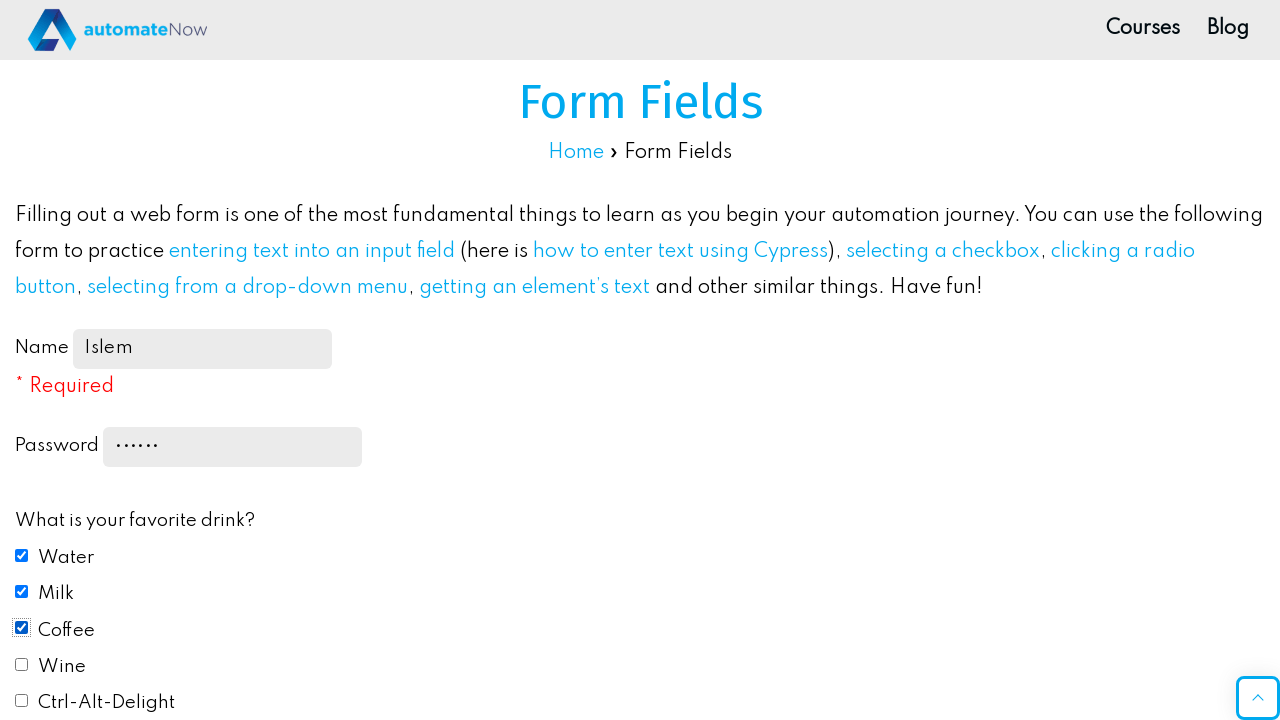

Clicked drink checkbox 4 at (22, 664) on #drink4
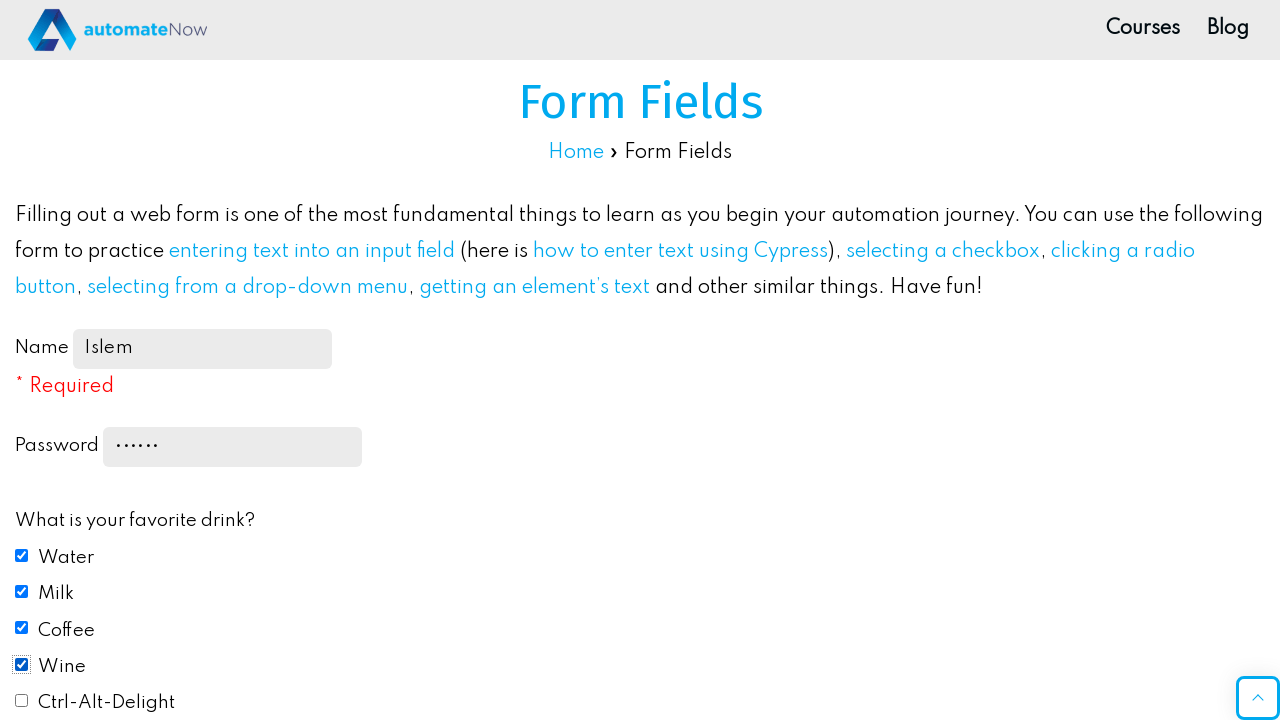

Clicked drink checkbox 5 at (22, 701) on #drink5
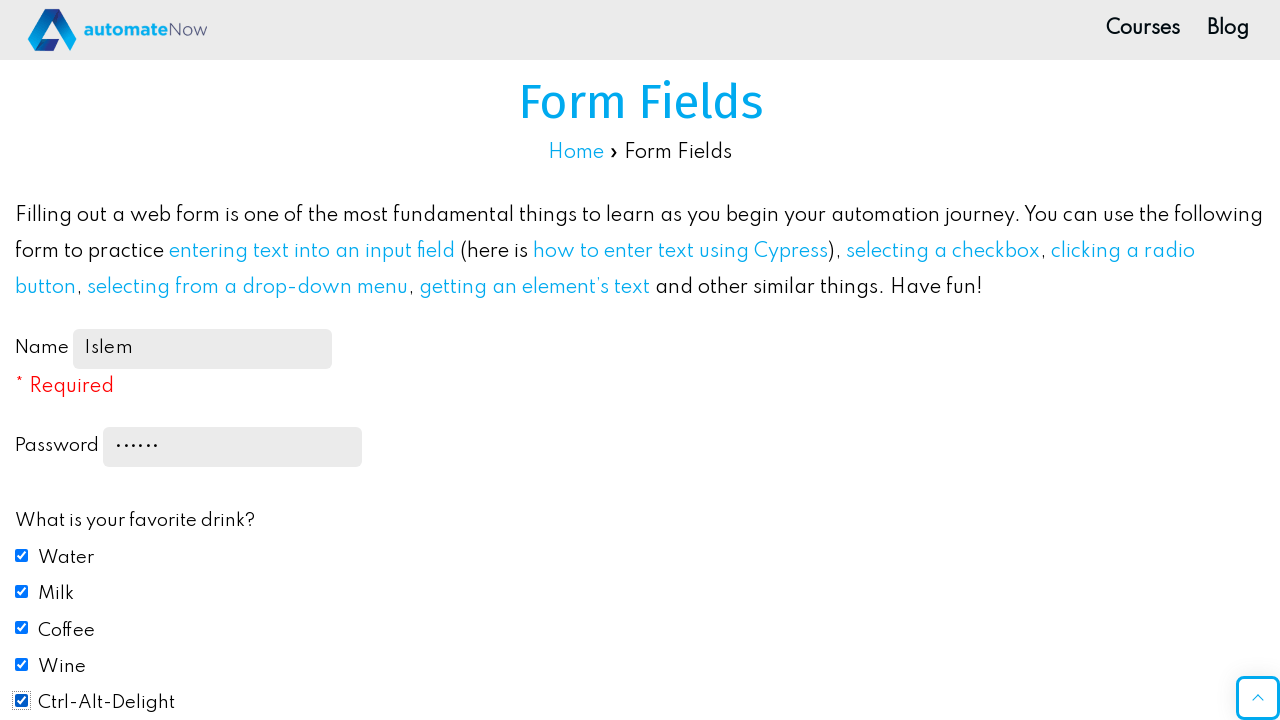

Clicked color radio button 1 at (22, 360) on #color1
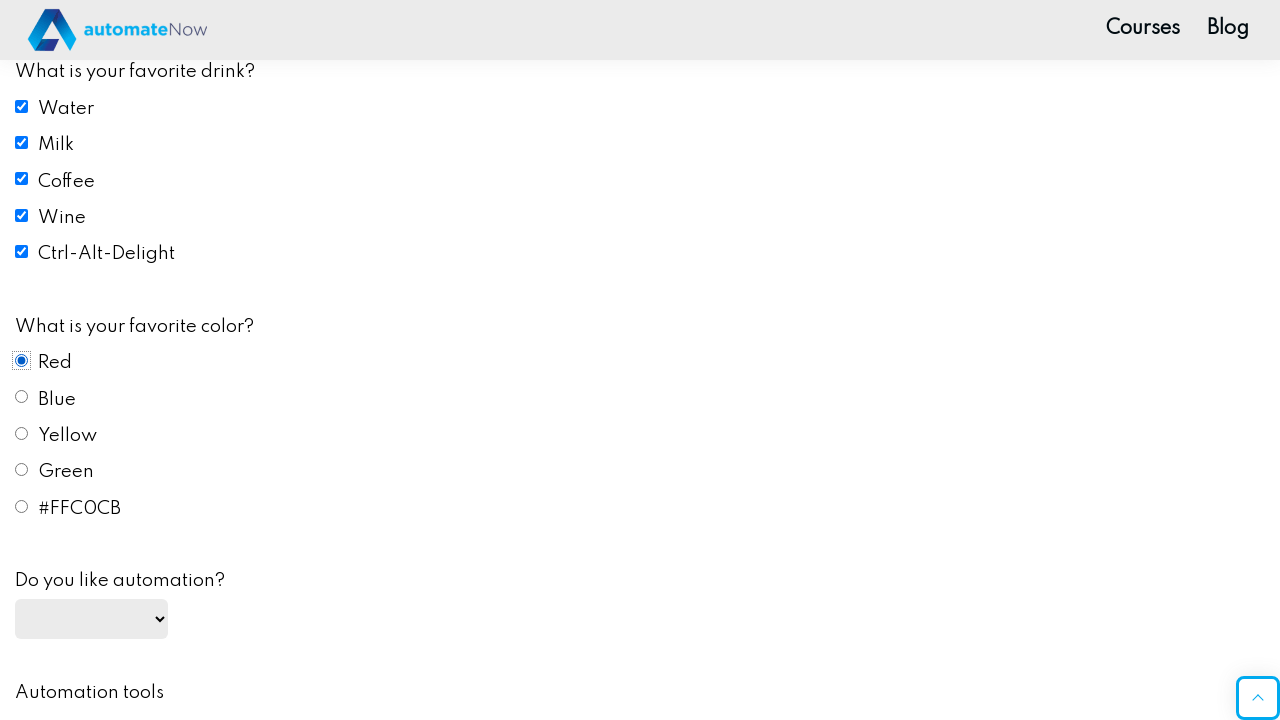

Clicked color radio button 2 at (22, 397) on #color2
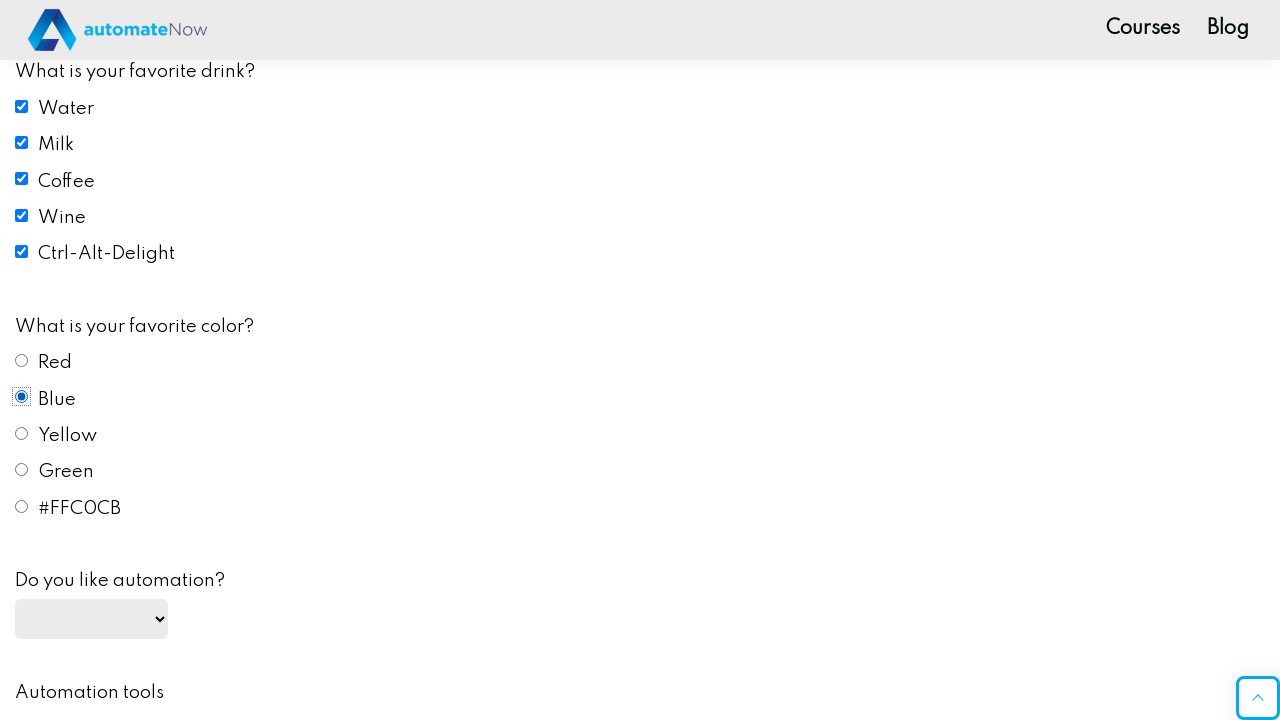

Clicked color radio button 3 at (22, 433) on #color3
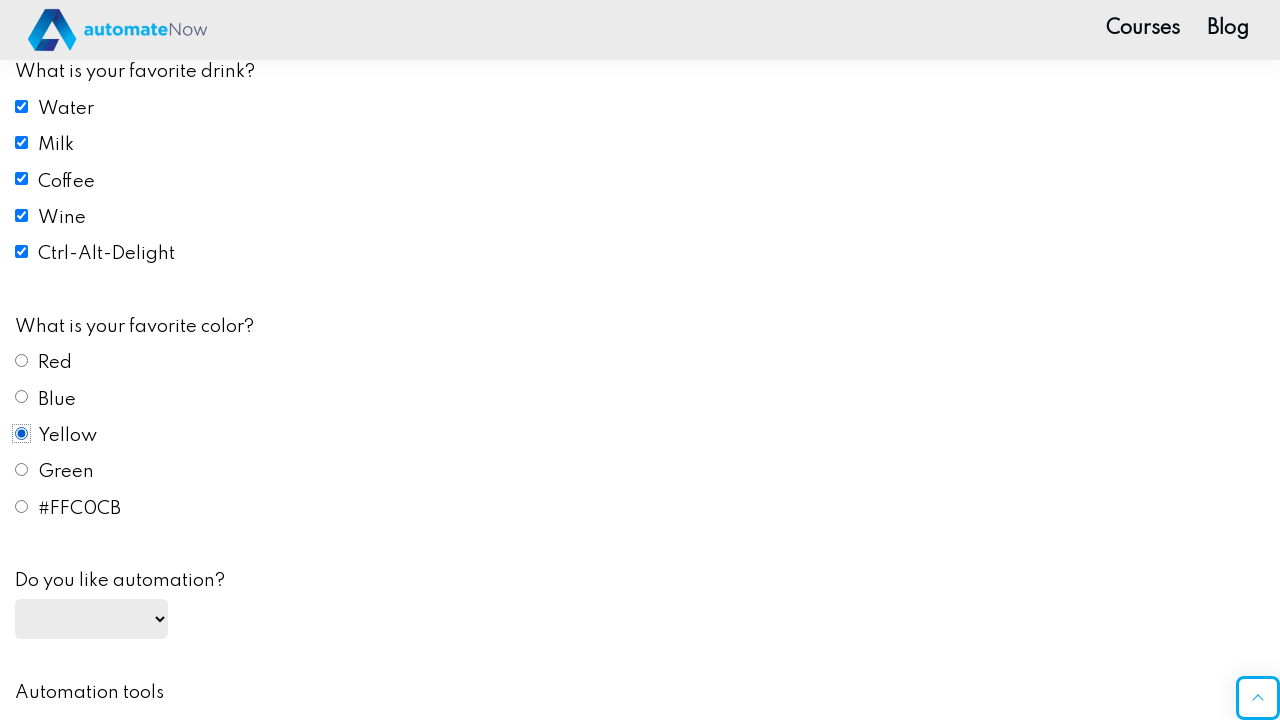

Clicked color radio button 4 at (22, 470) on #color4
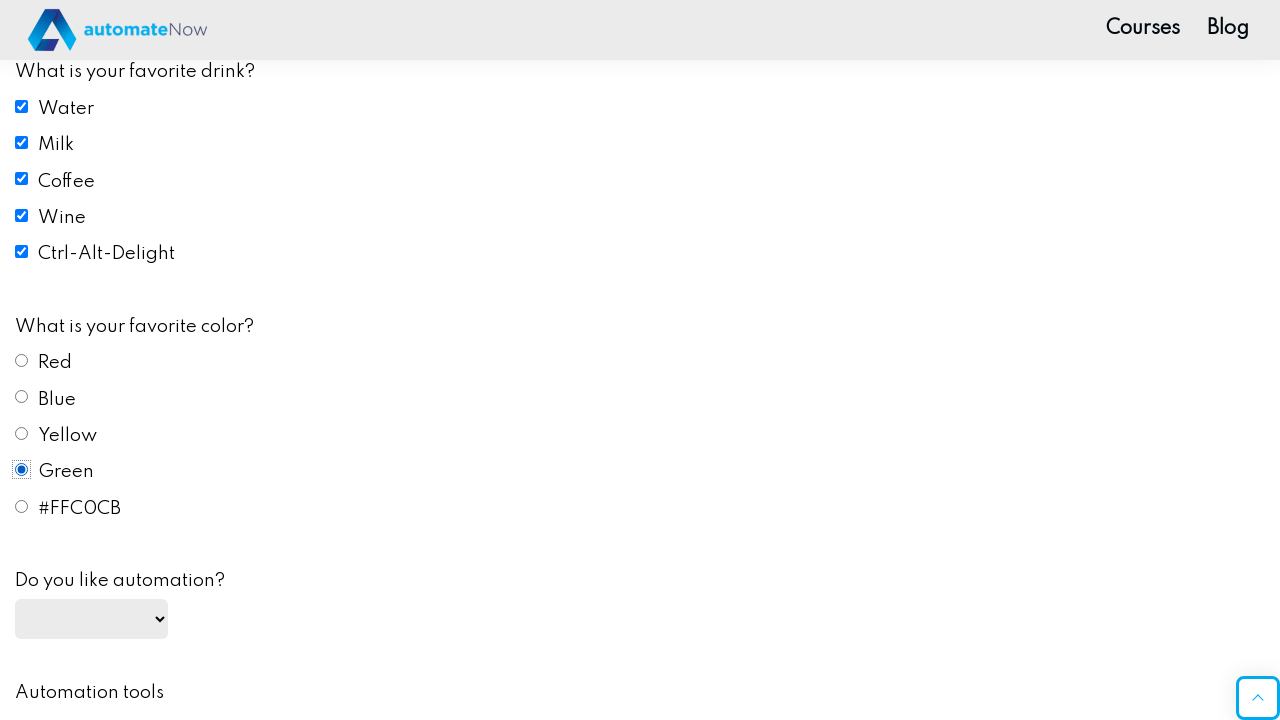

Clicked color radio button 5 at (22, 506) on #color5
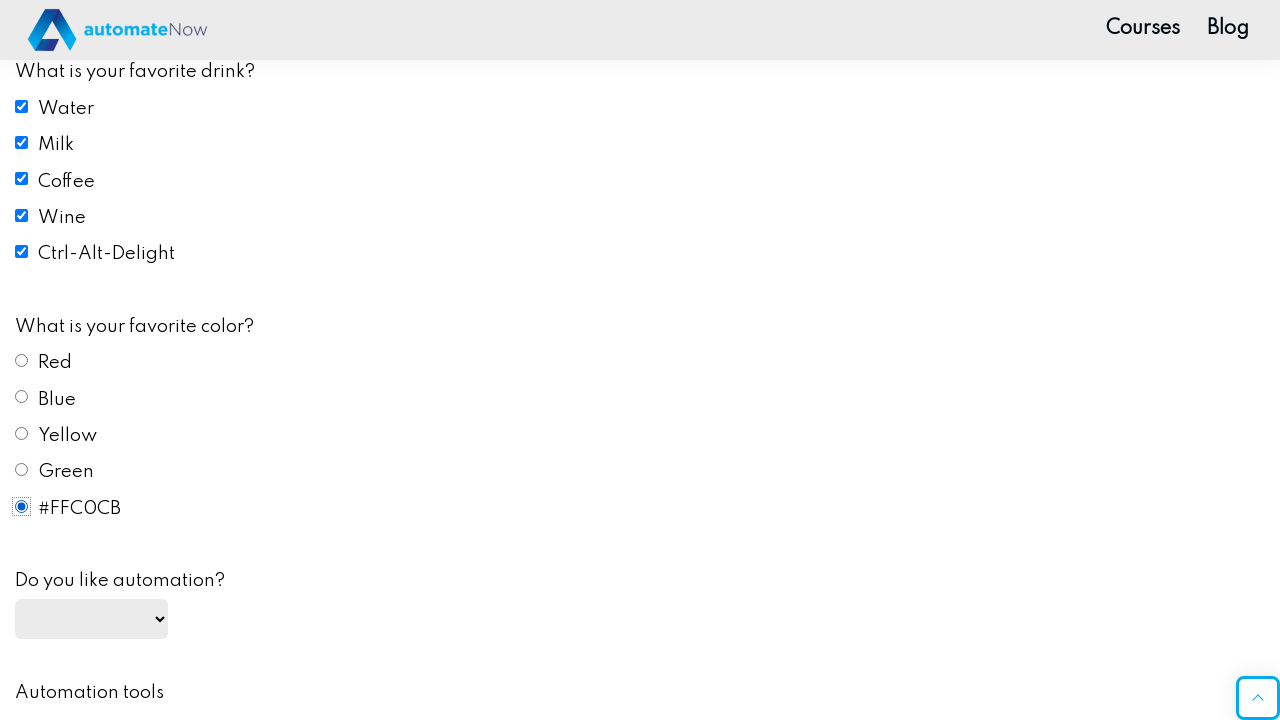

Scrolled automation dropdown into view
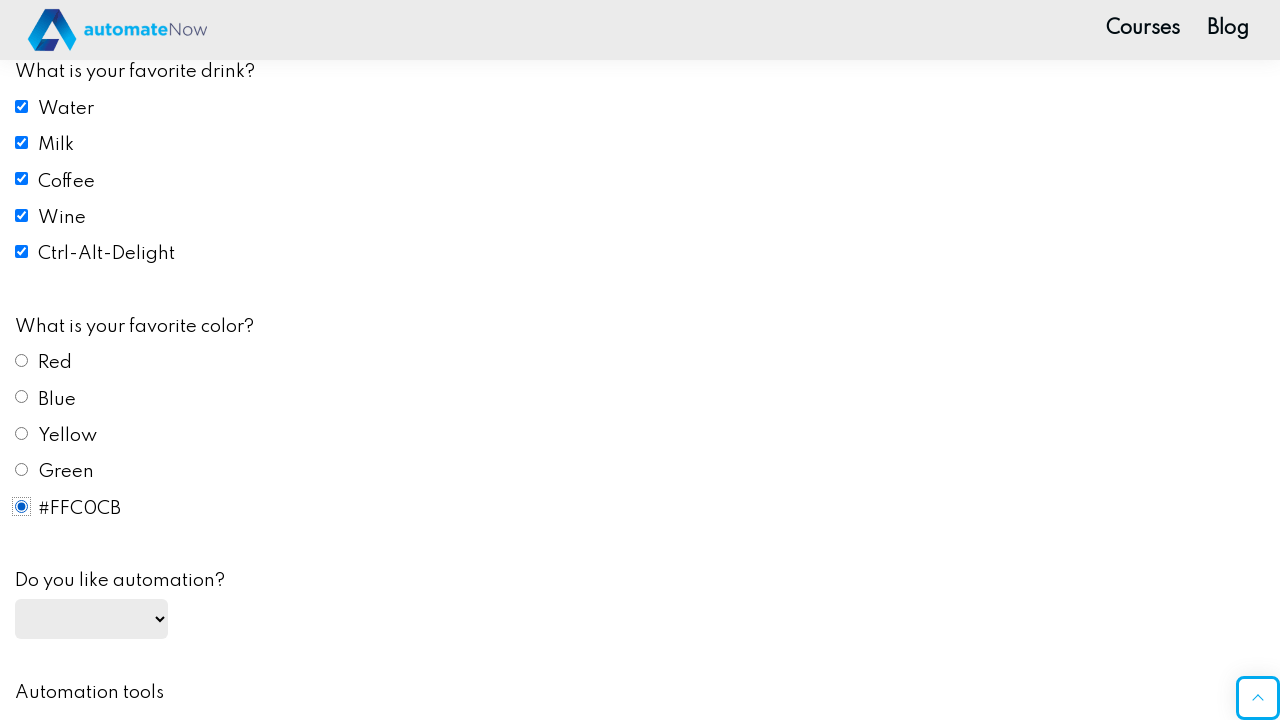

Selected 'Yes' from automation dropdown on #automation
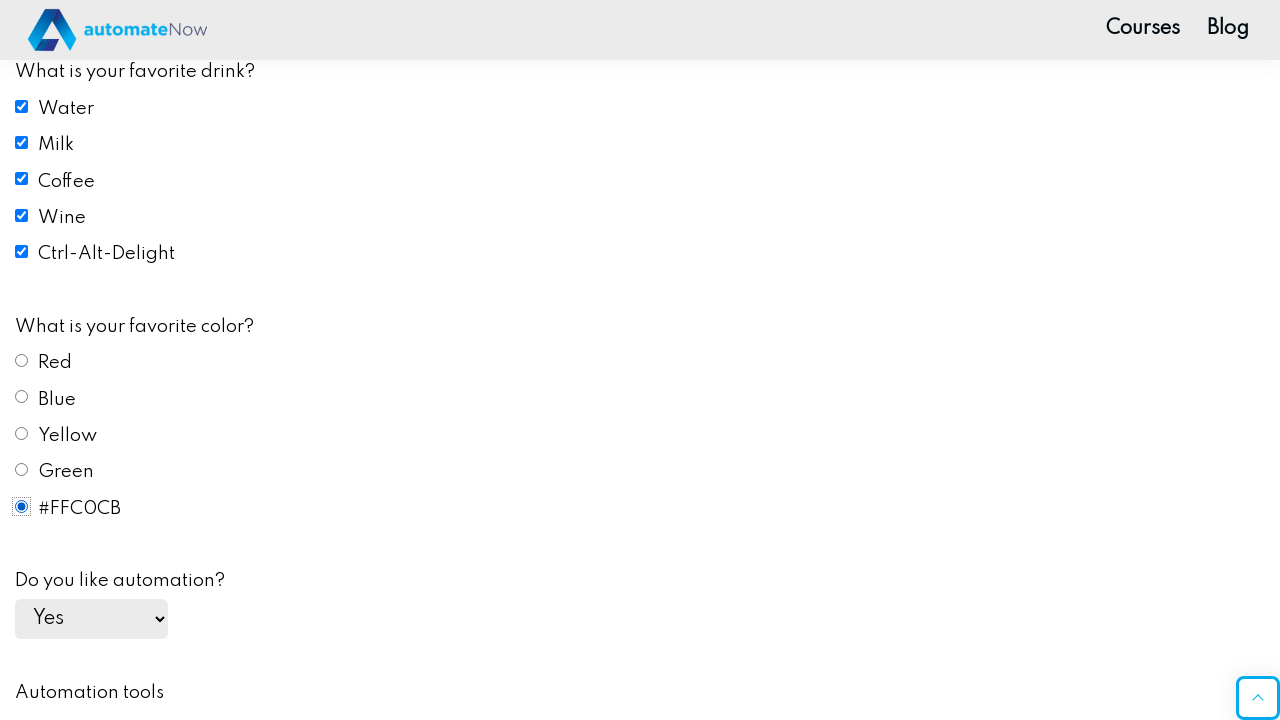

Scrolled automation dropdown into view again
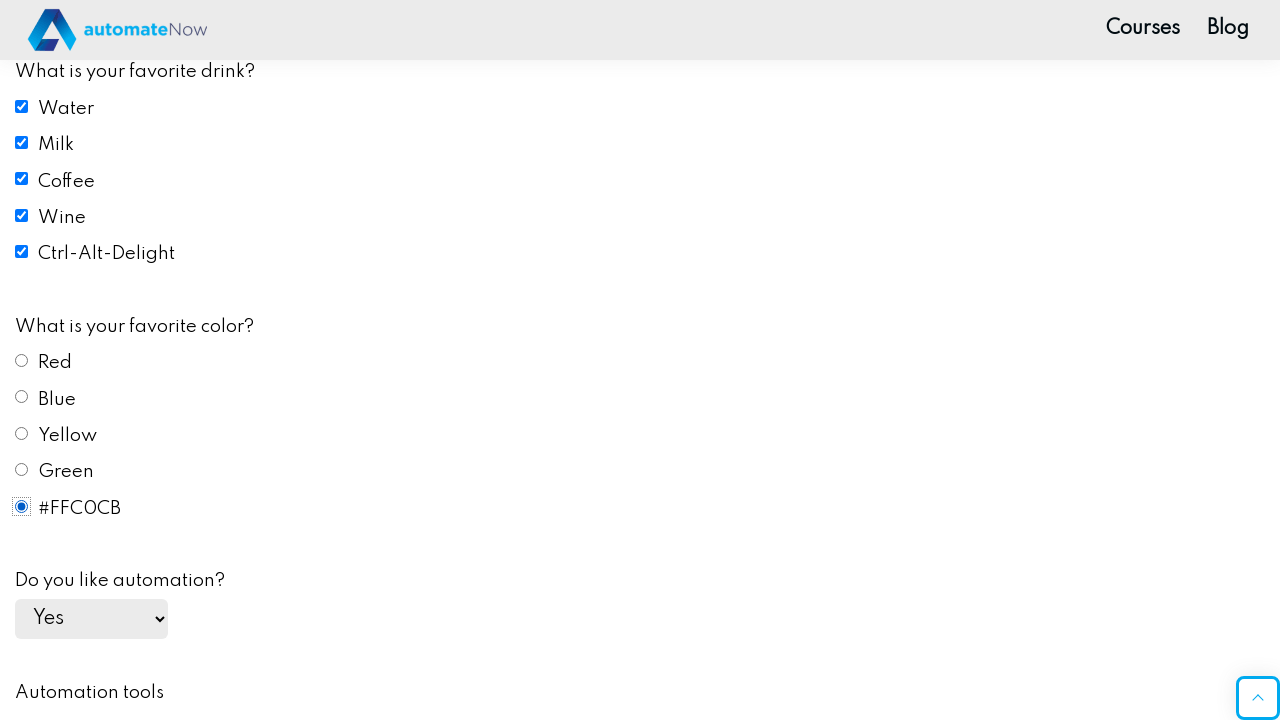

Selected 'No' from automation dropdown on #automation
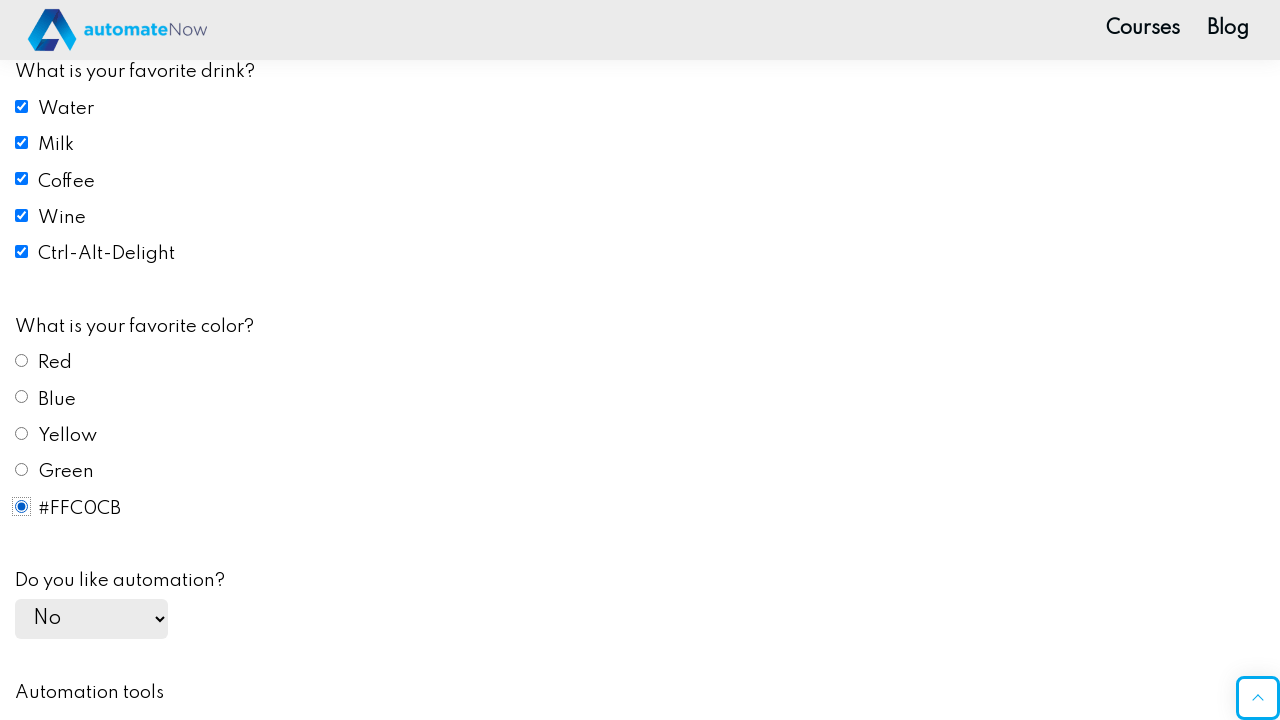

Scrolled automation dropdown into view once more
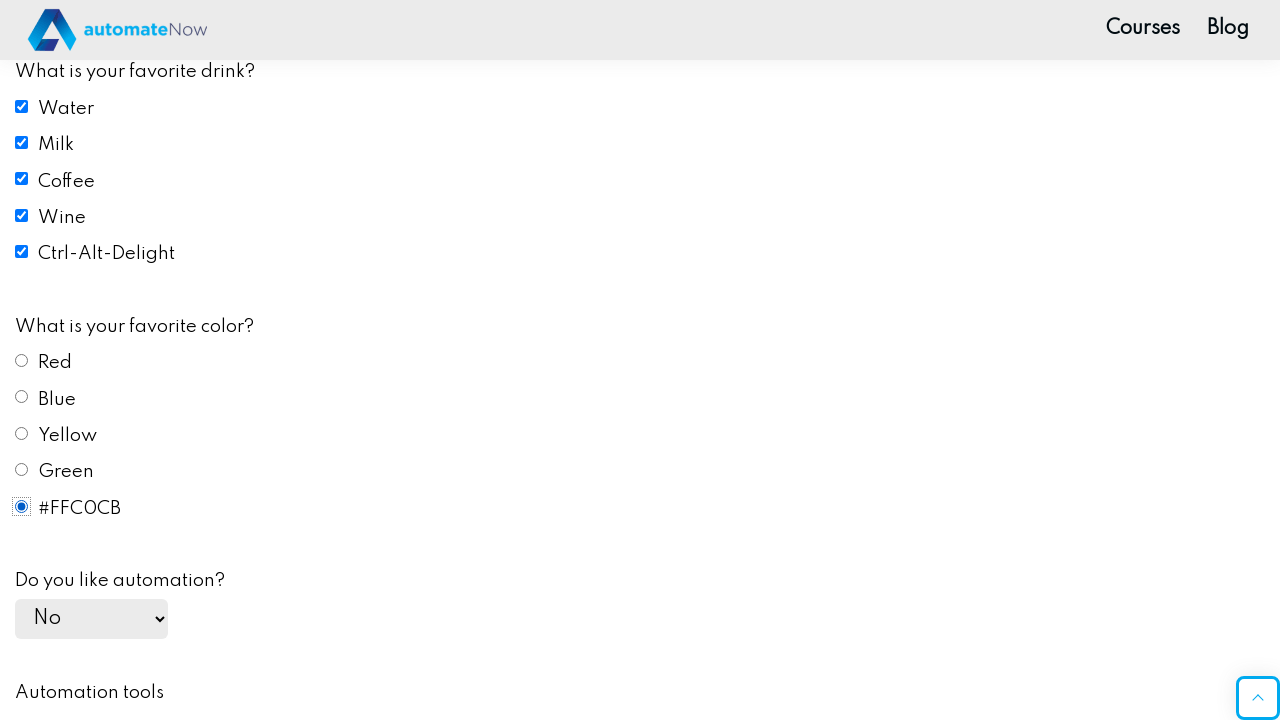

Selected 'Undecided' from automation dropdown on #automation
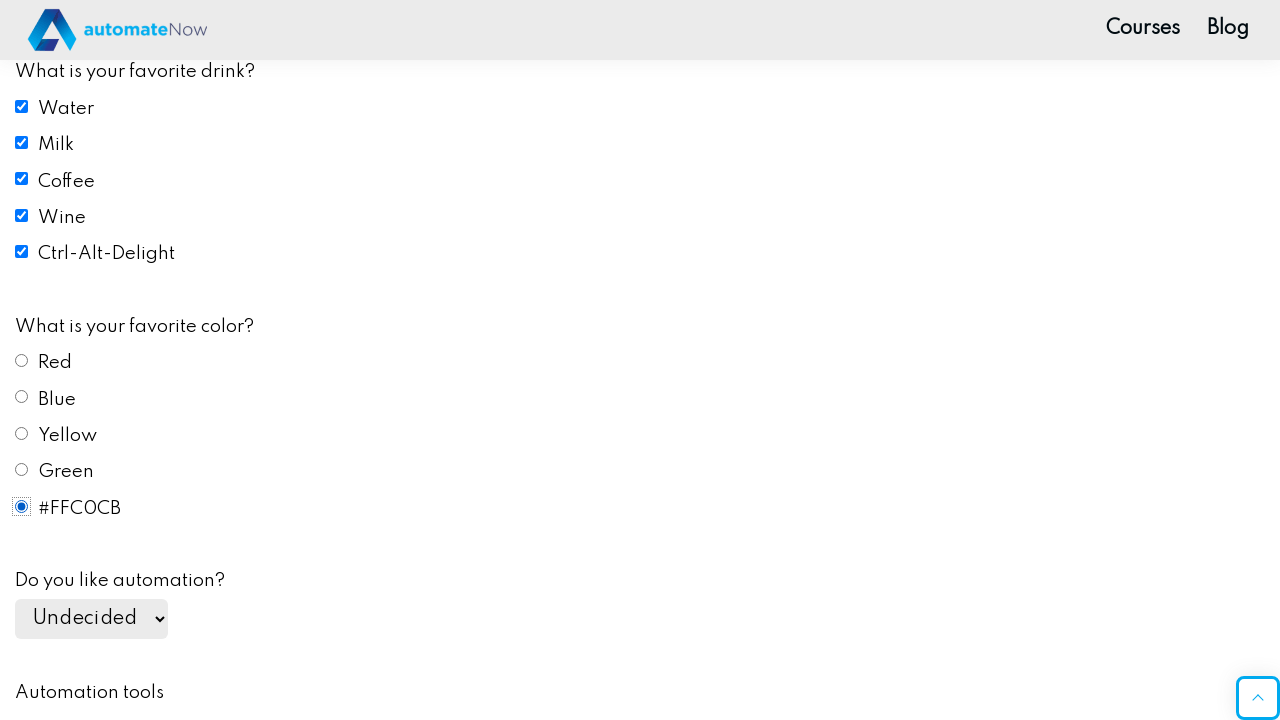

Filled email field with 'Souihi.islem@gmail.com' on #email
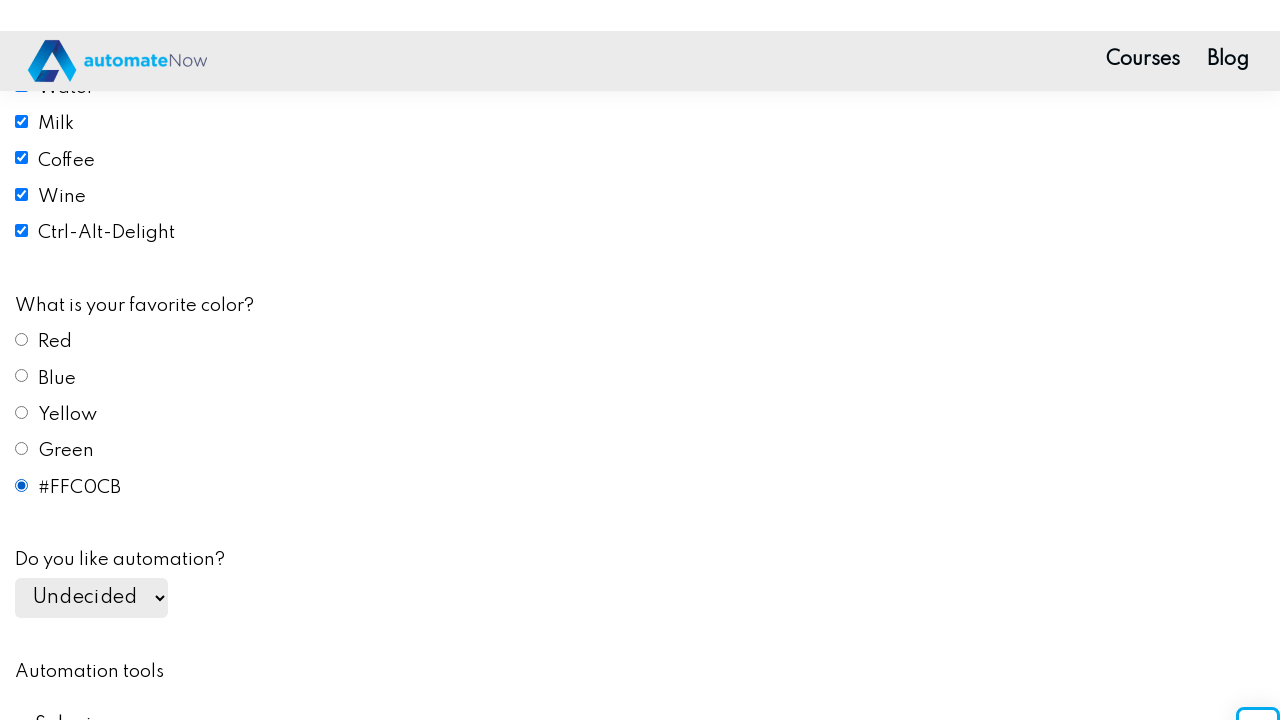

Filled message textarea with 'hello word' on #message
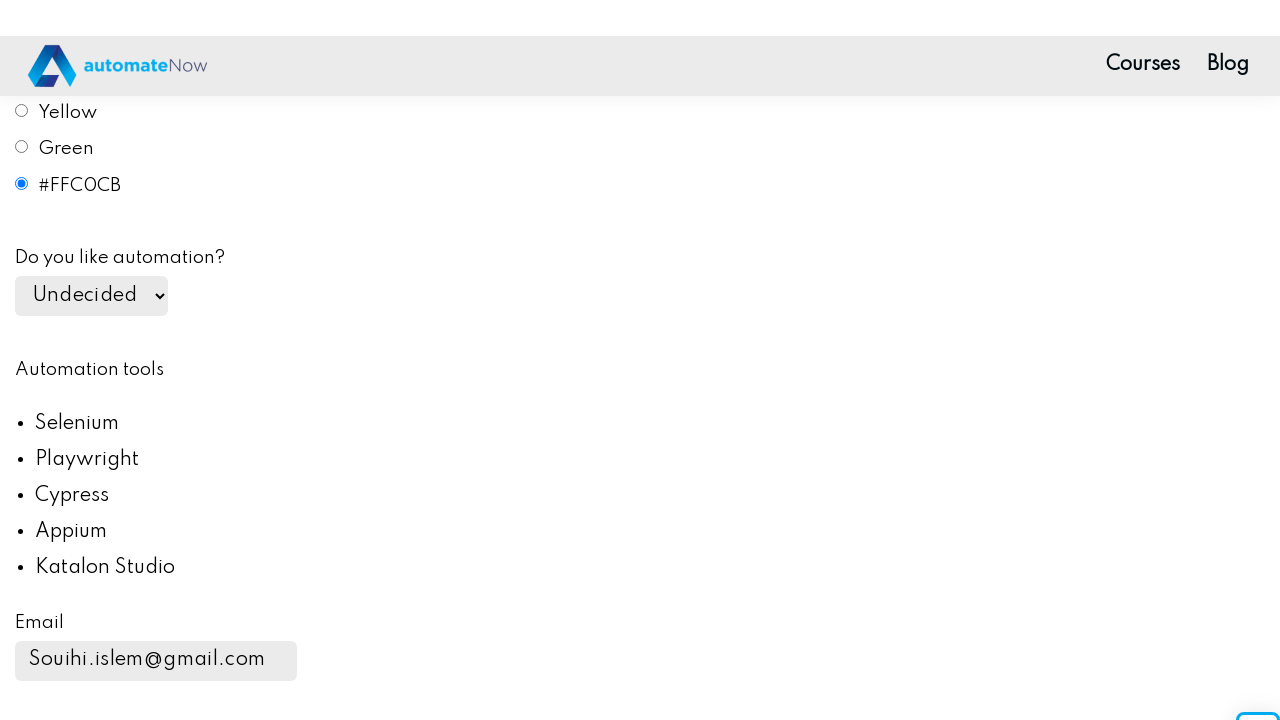

Clicked submit button to submit the form at (108, 361) on #submit-btn
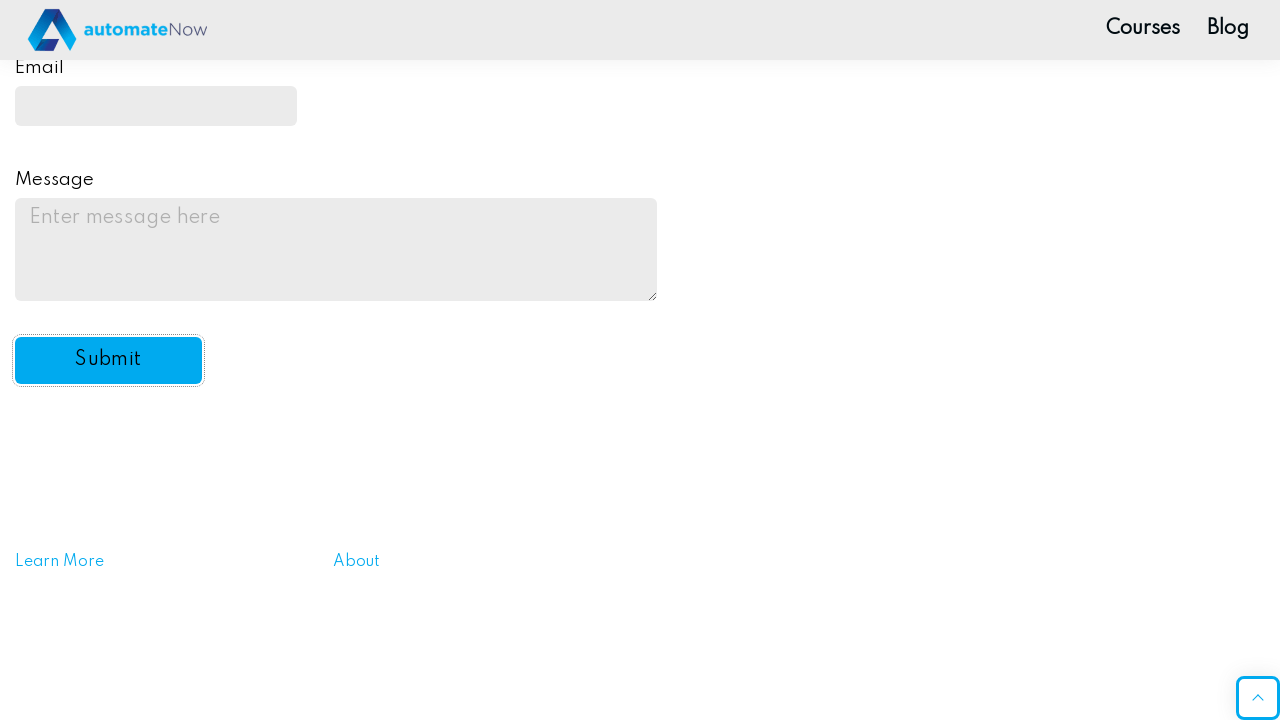

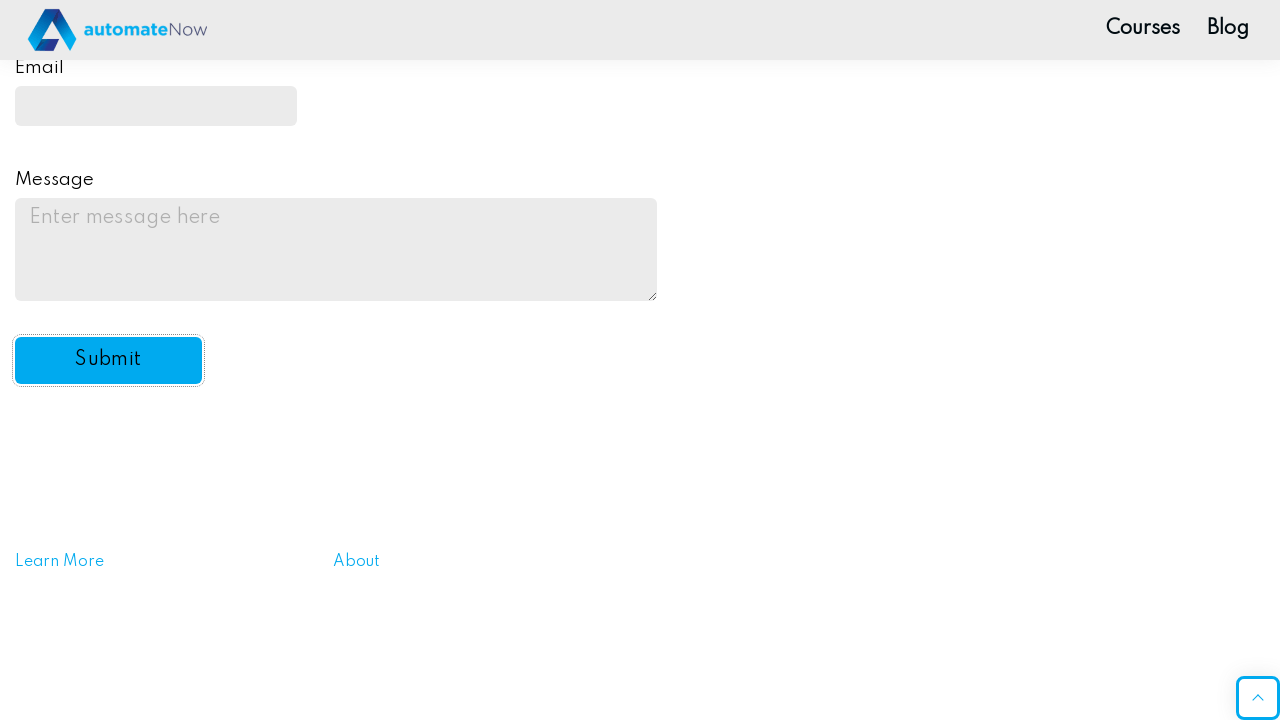